Navigates to a product page with multiple selection options and checks for the variations table

Starting URL: https://myebox.ro/produs/tus-pentru-stampila-pe-baza-de-apa/

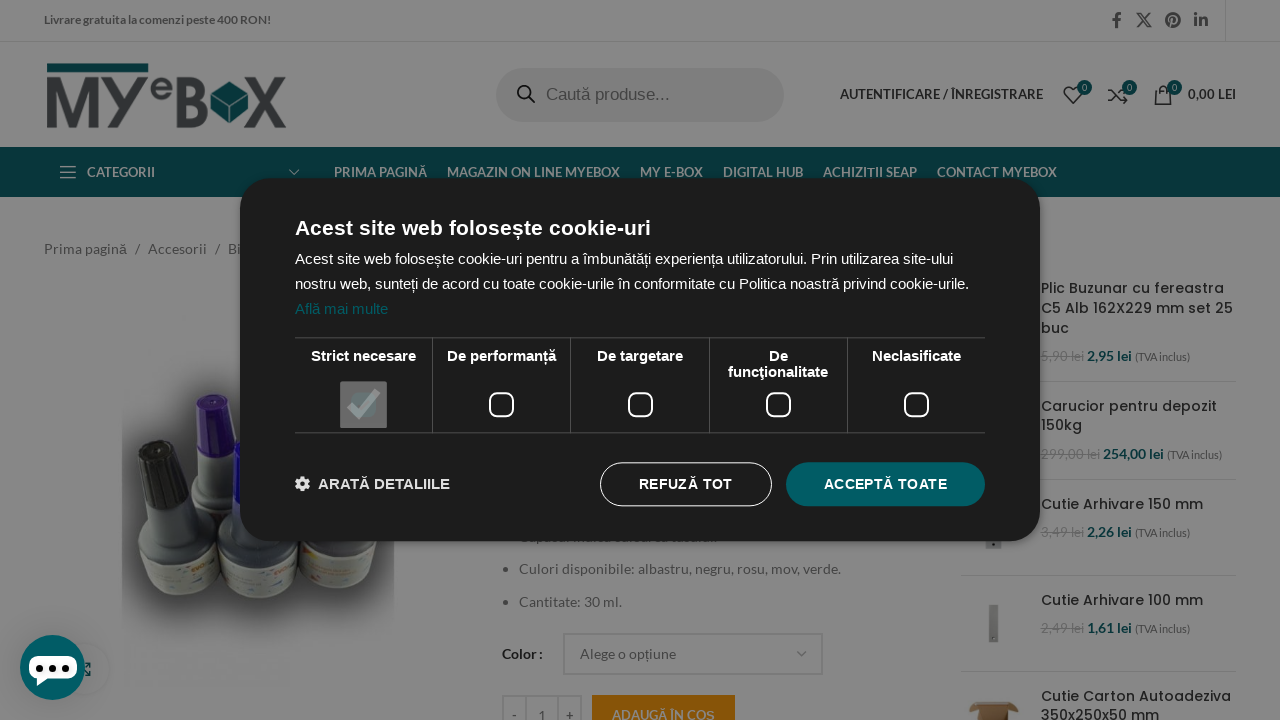

Located variations table element
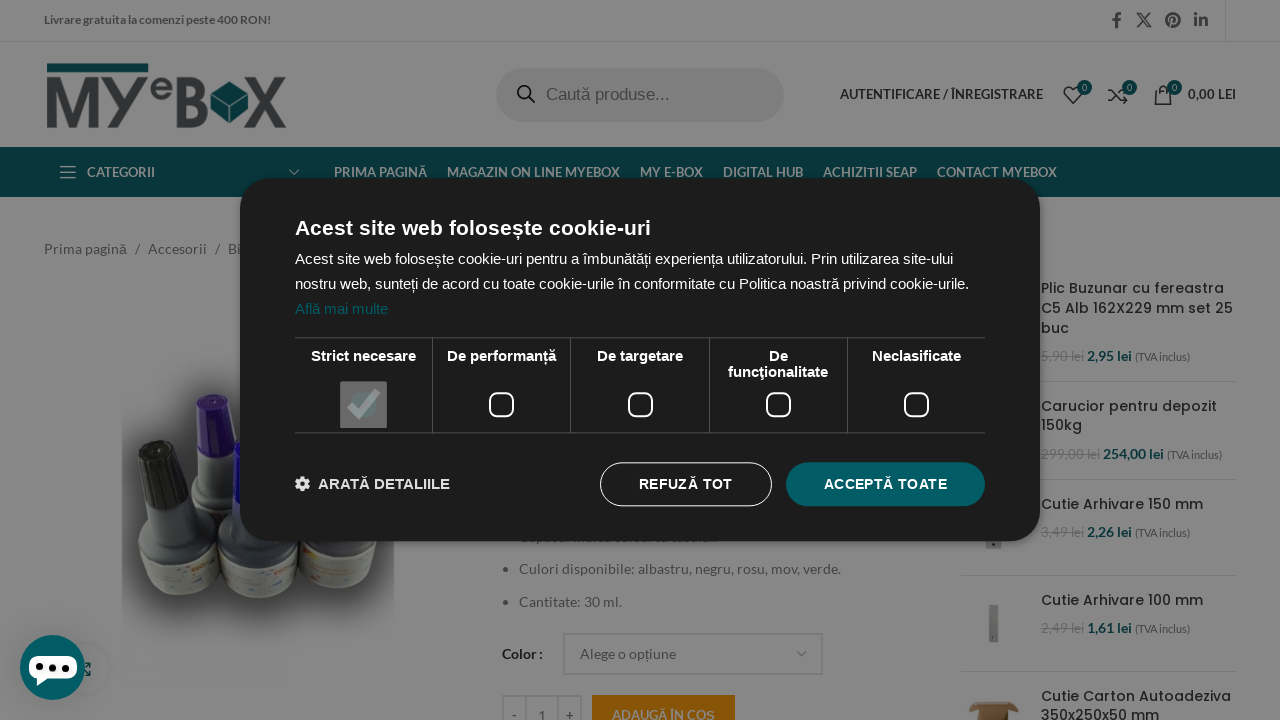

Retrieved HTML content from variations table
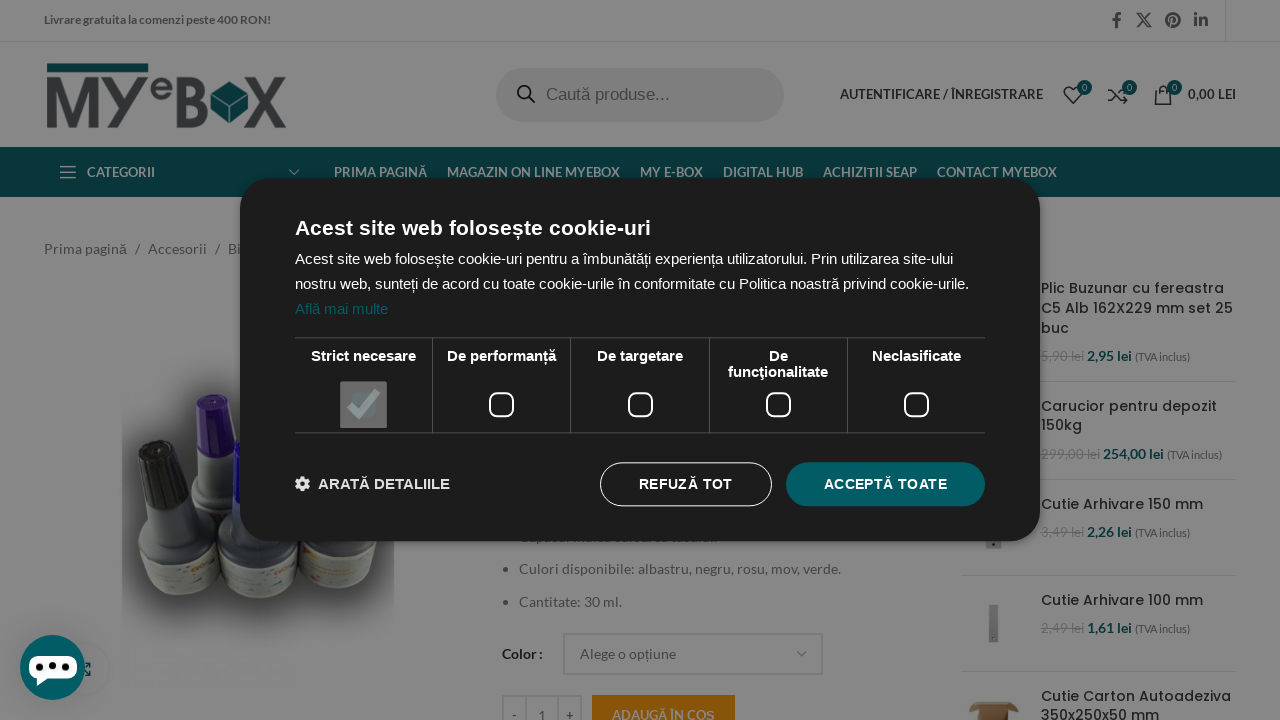

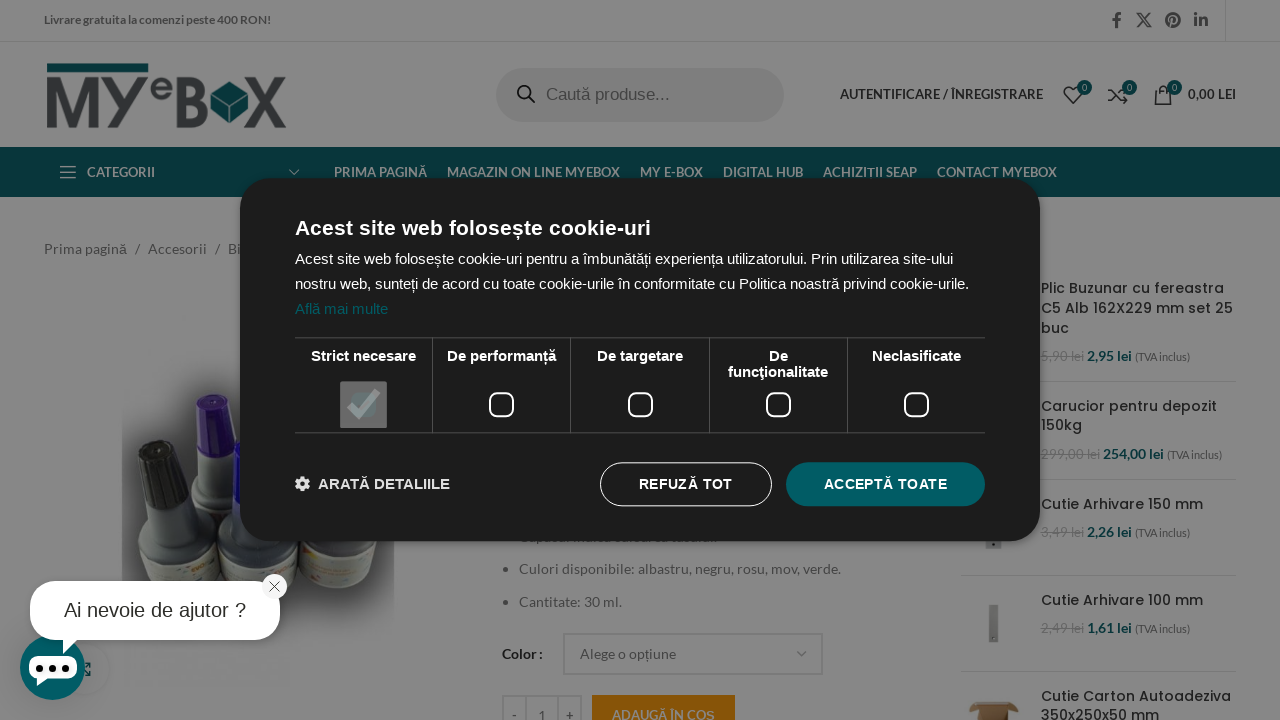